Navigates to the ConnectedIO homepage and verifies the page loads

Starting URL: https://www.connectedio.com/

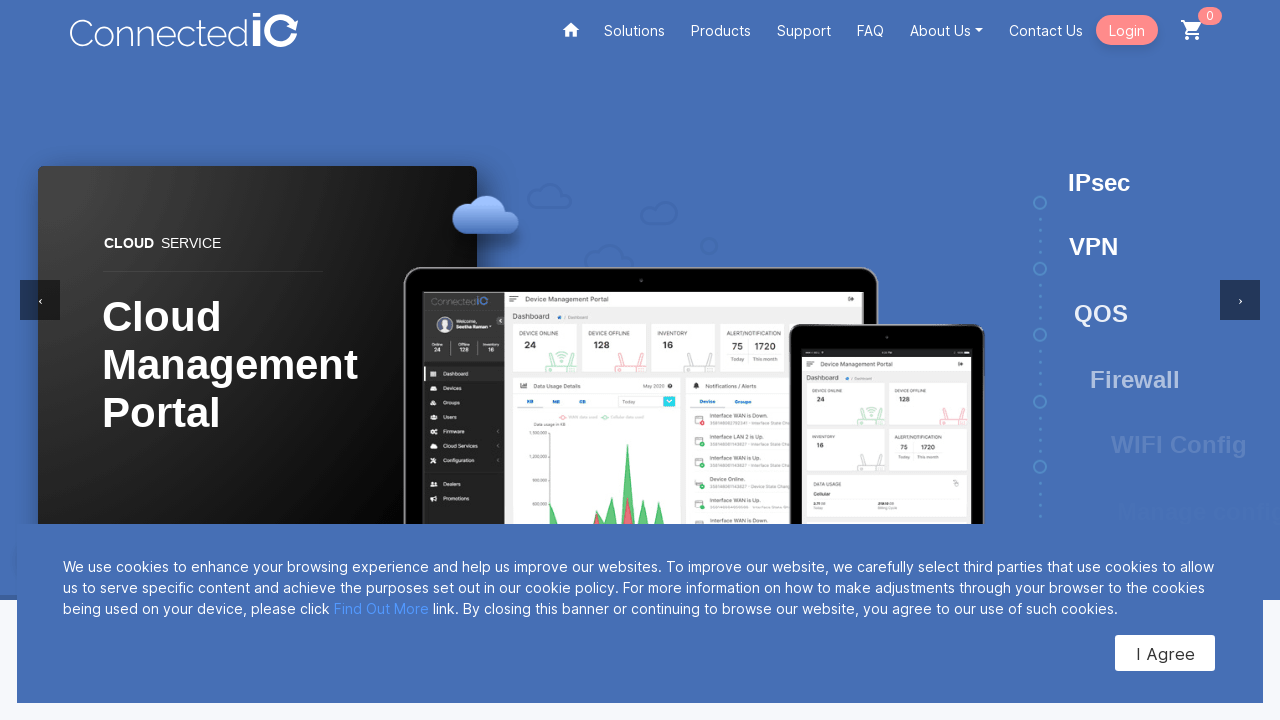

Navigated to ConnectedIO homepage and waited for DOM content to load
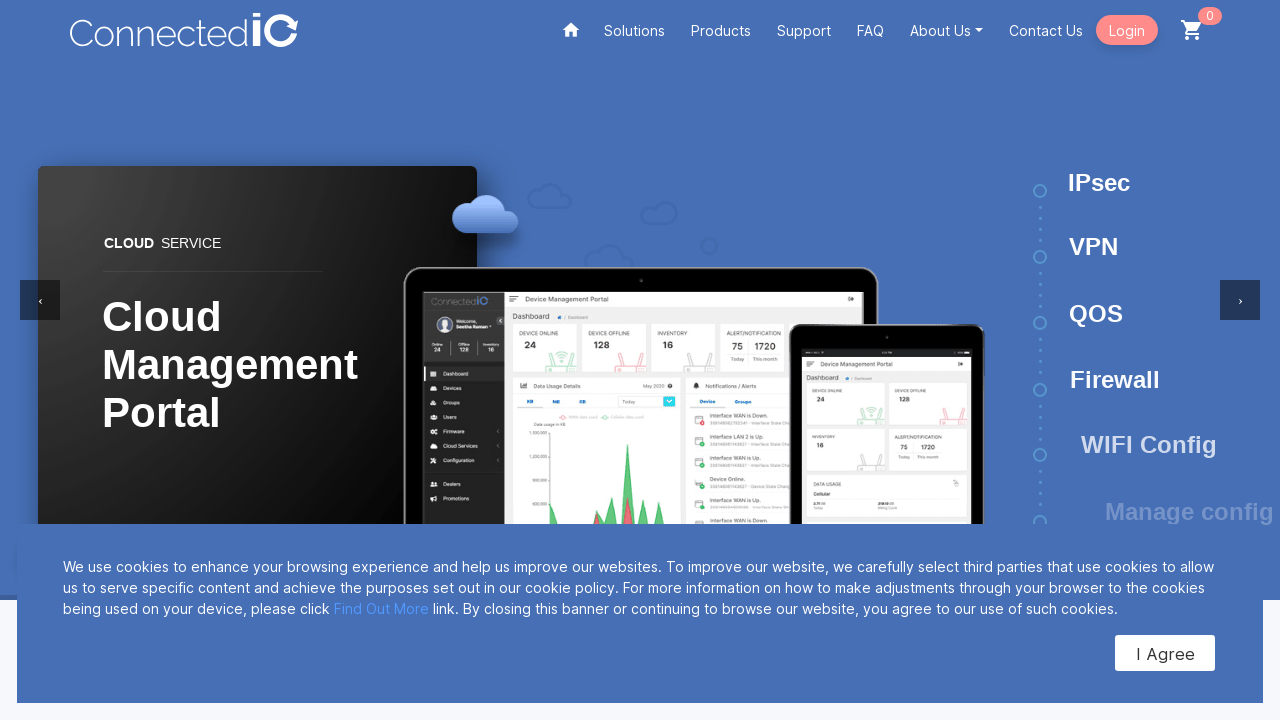

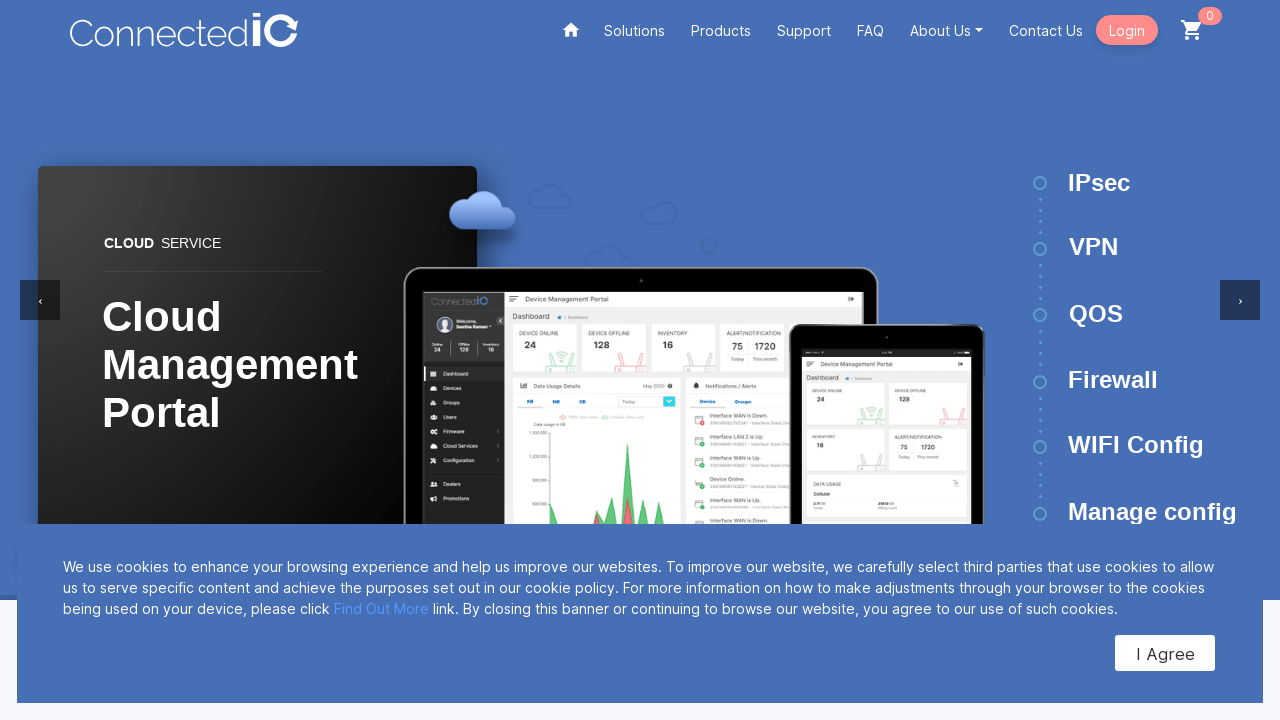